Tests XPath sibling and parent traversal locators by finding buttons in the header using following-sibling and parent axis navigation techniques

Starting URL: https://rahulshettyacademy.com/AutomationPractice/

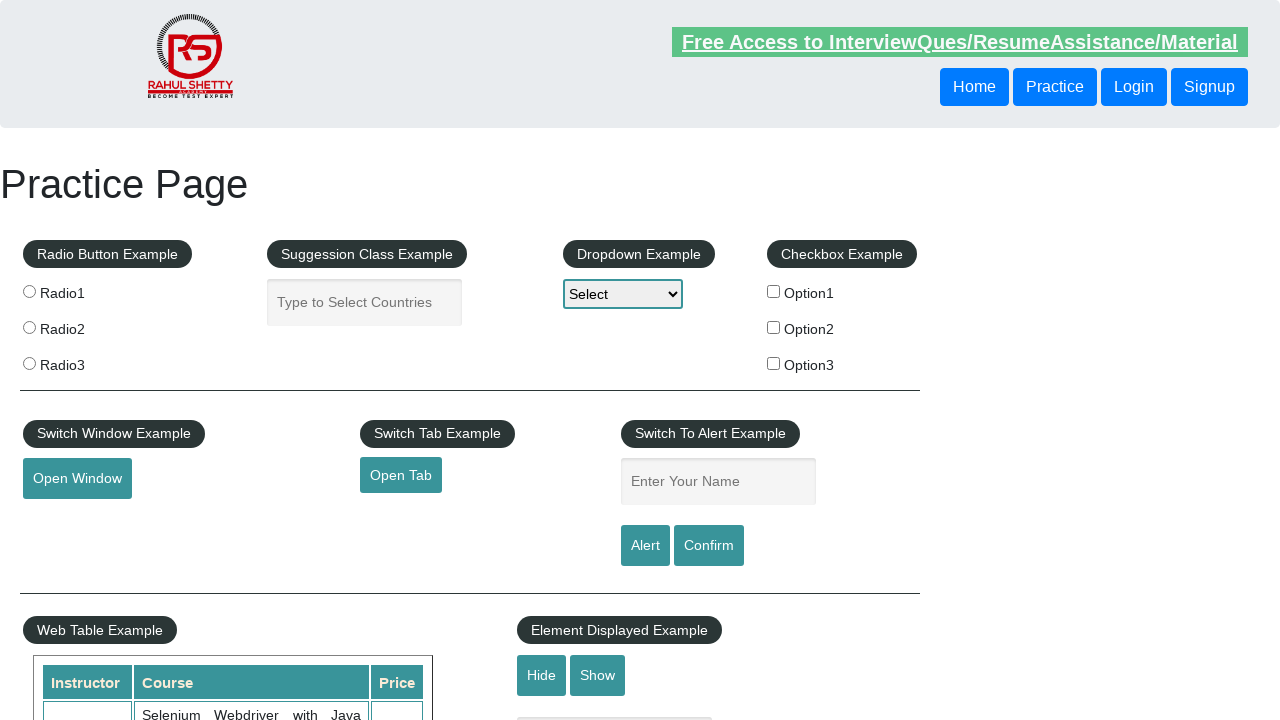

Located sibling button using following-sibling XPath axis
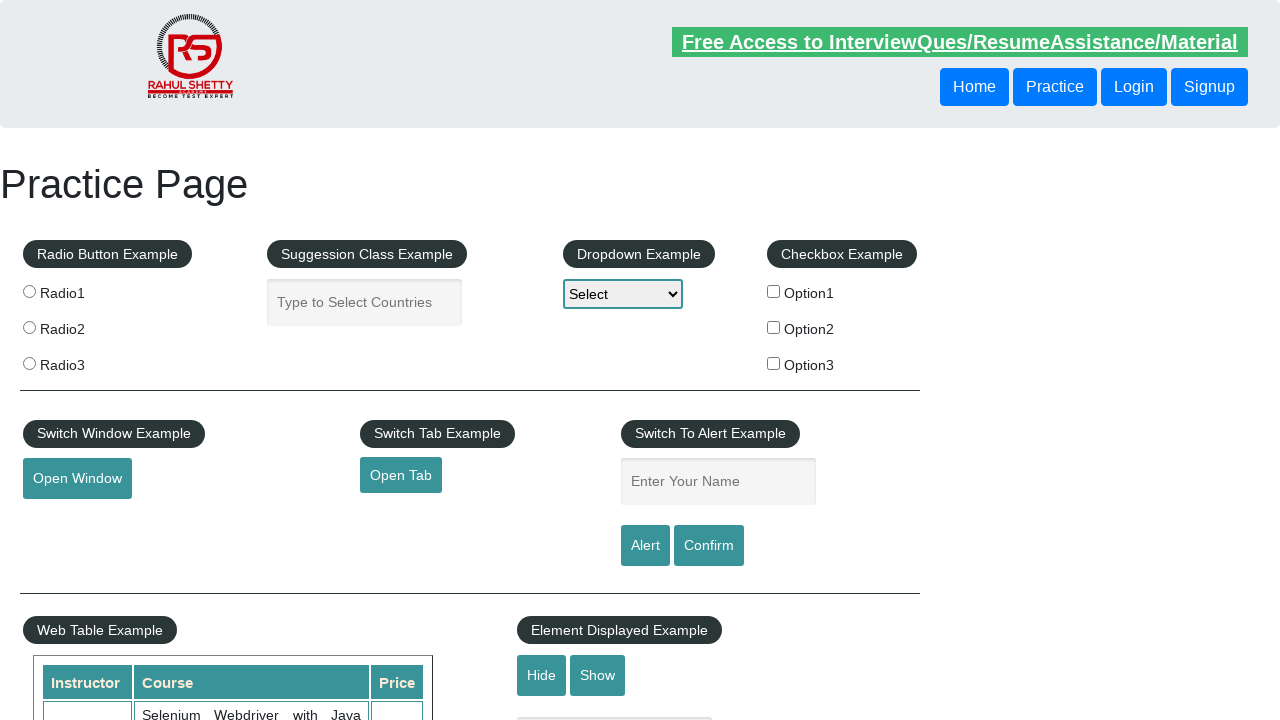

Sibling button became visible
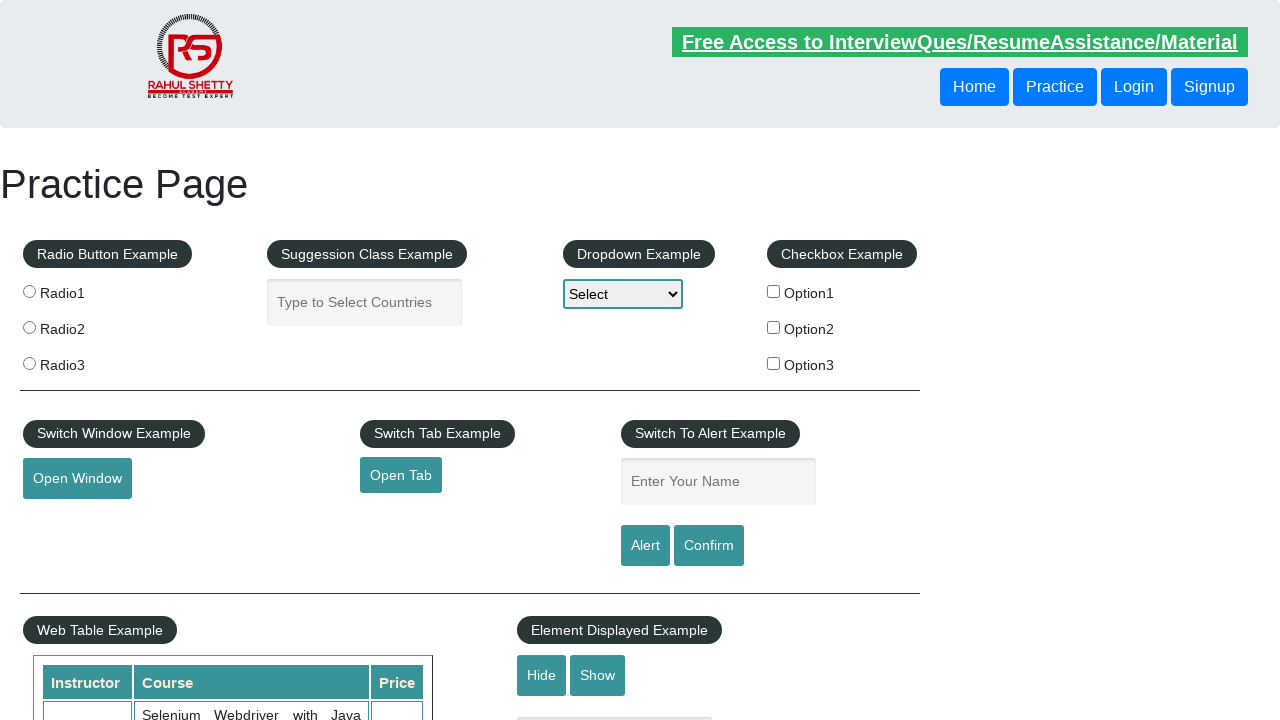

Retrieved sibling button text: Login
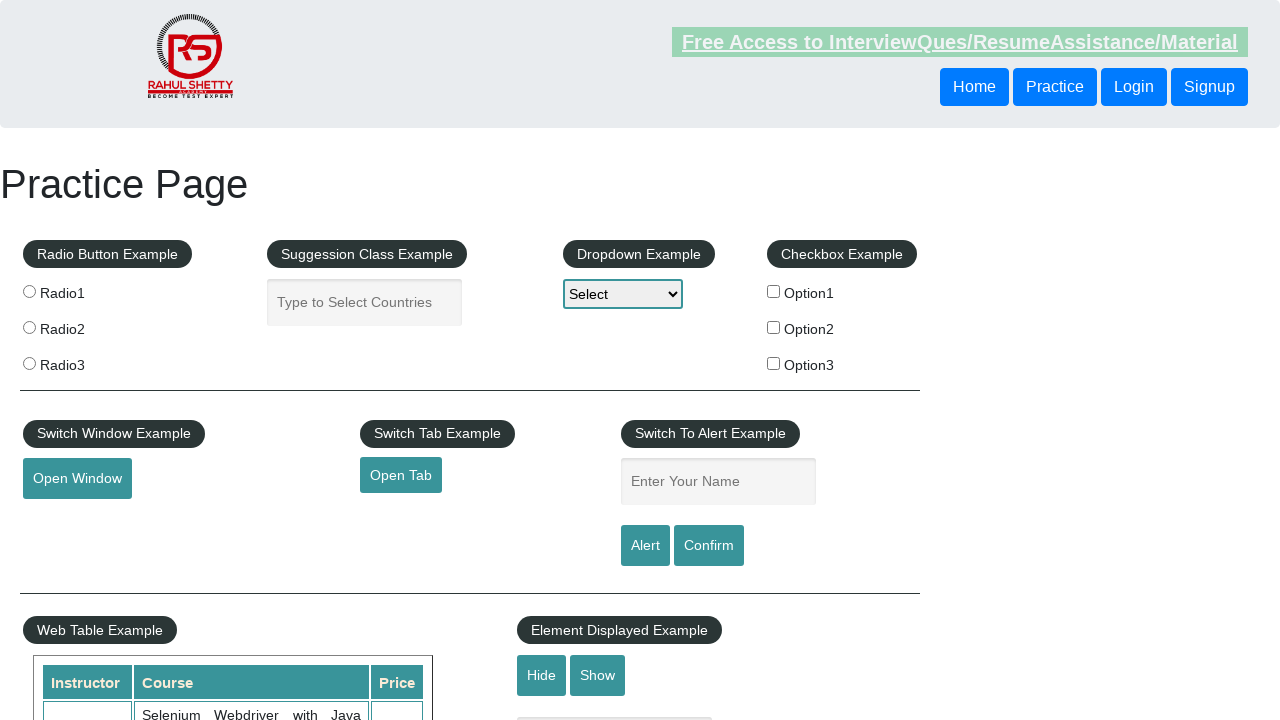

Located button using parent axis XPath traversal
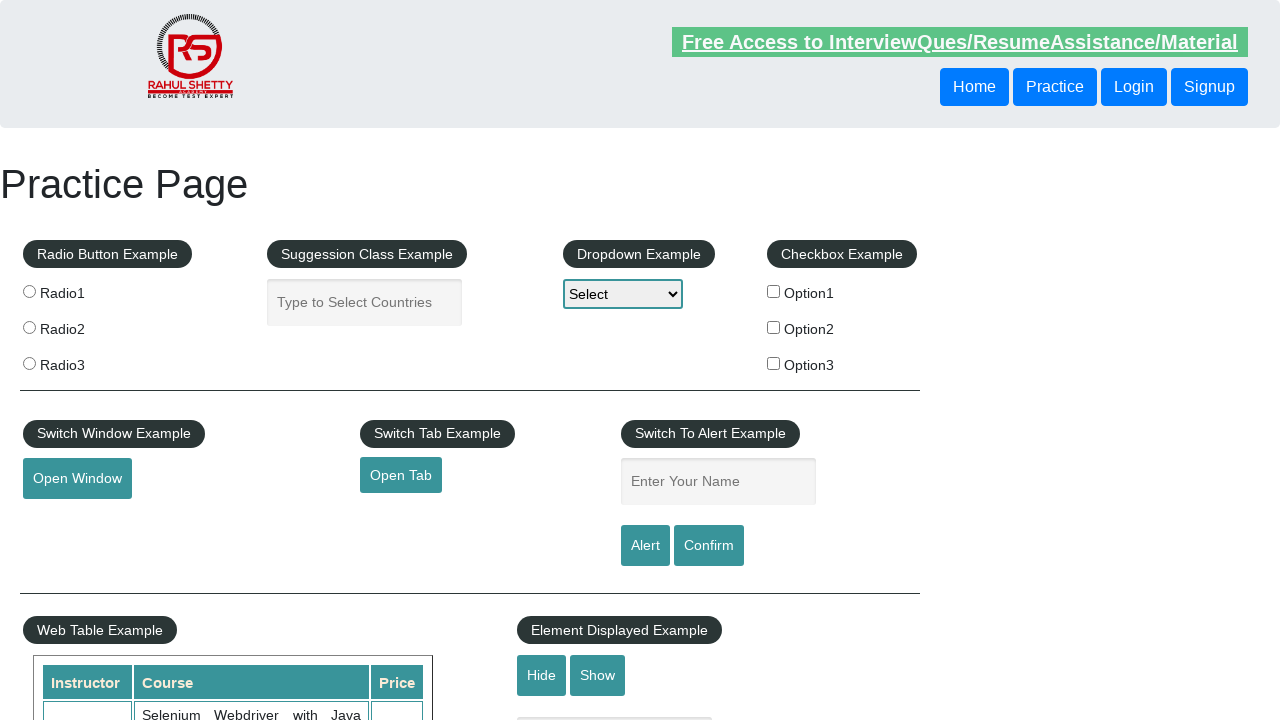

Retrieved parent traversal button text: Login
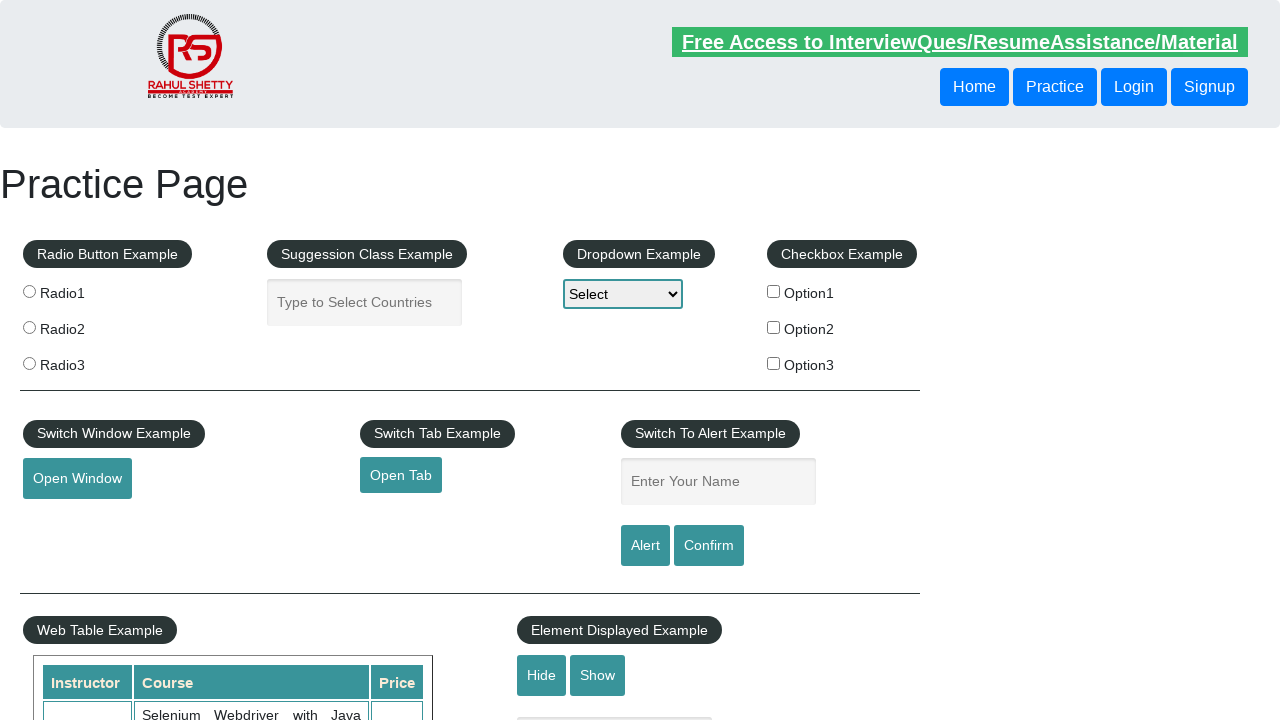

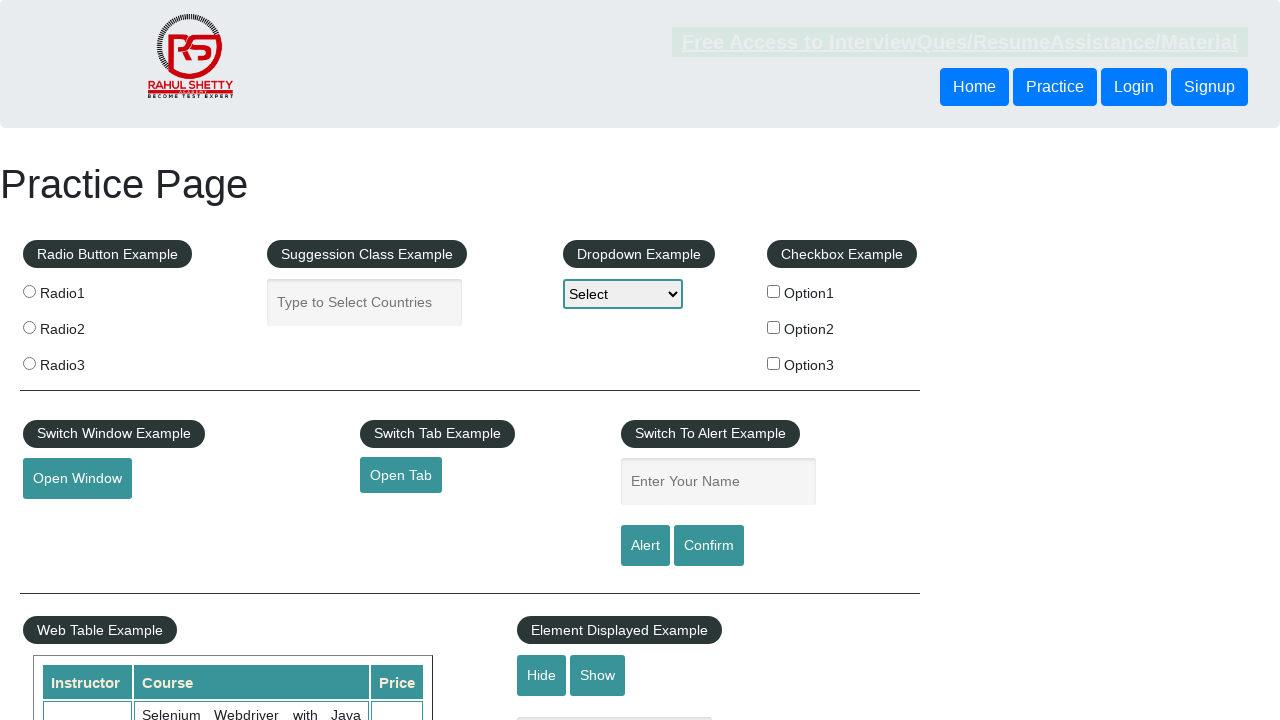